Tests adding specific items (Broccoli and Cucumber) to a shopping cart on an e-commerce practice site by iterating through products and clicking "Add to Cart" for matching items.

Starting URL: https://rahulshettyacademy.com/seleniumPractise/

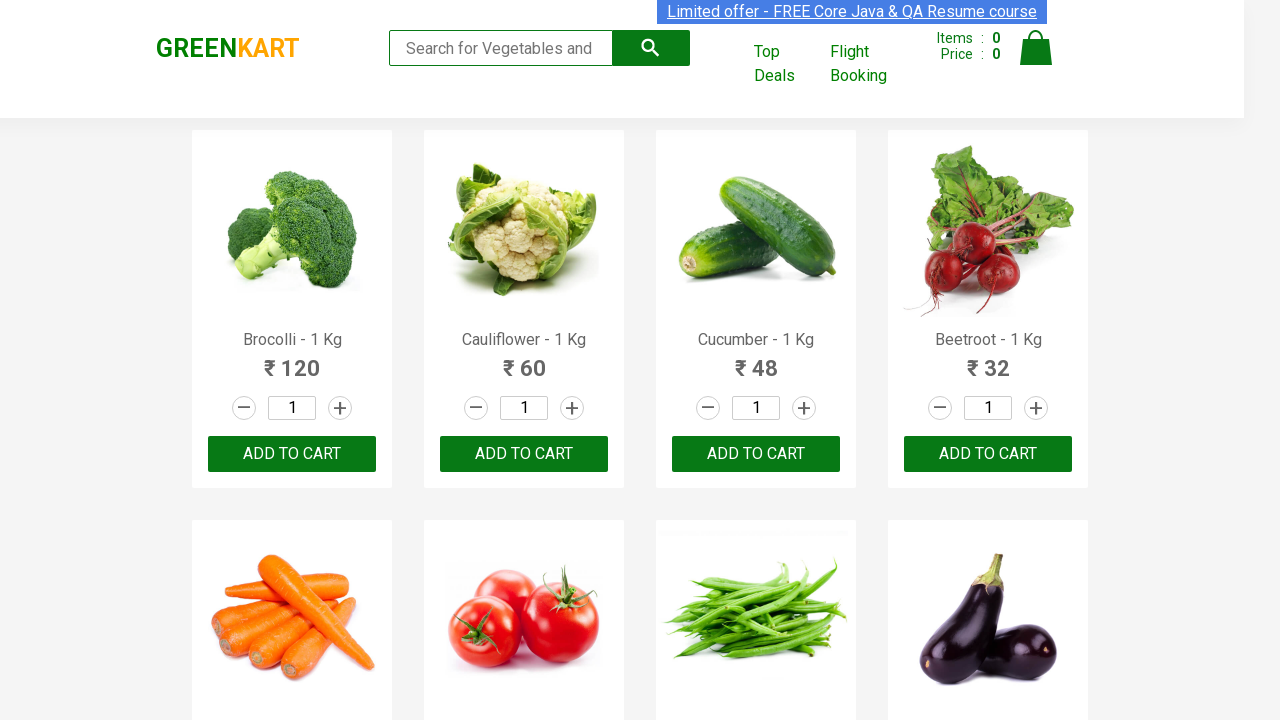

Waited for product names to load on the page
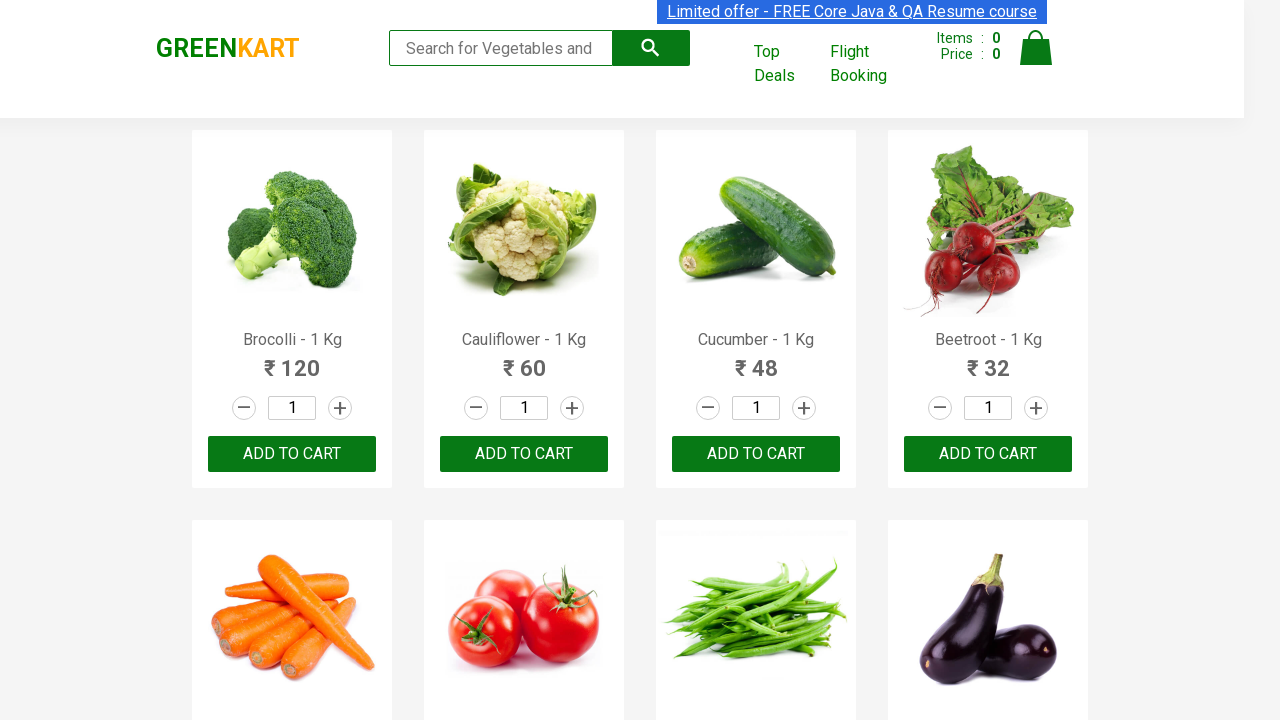

Retrieved all product elements from the page
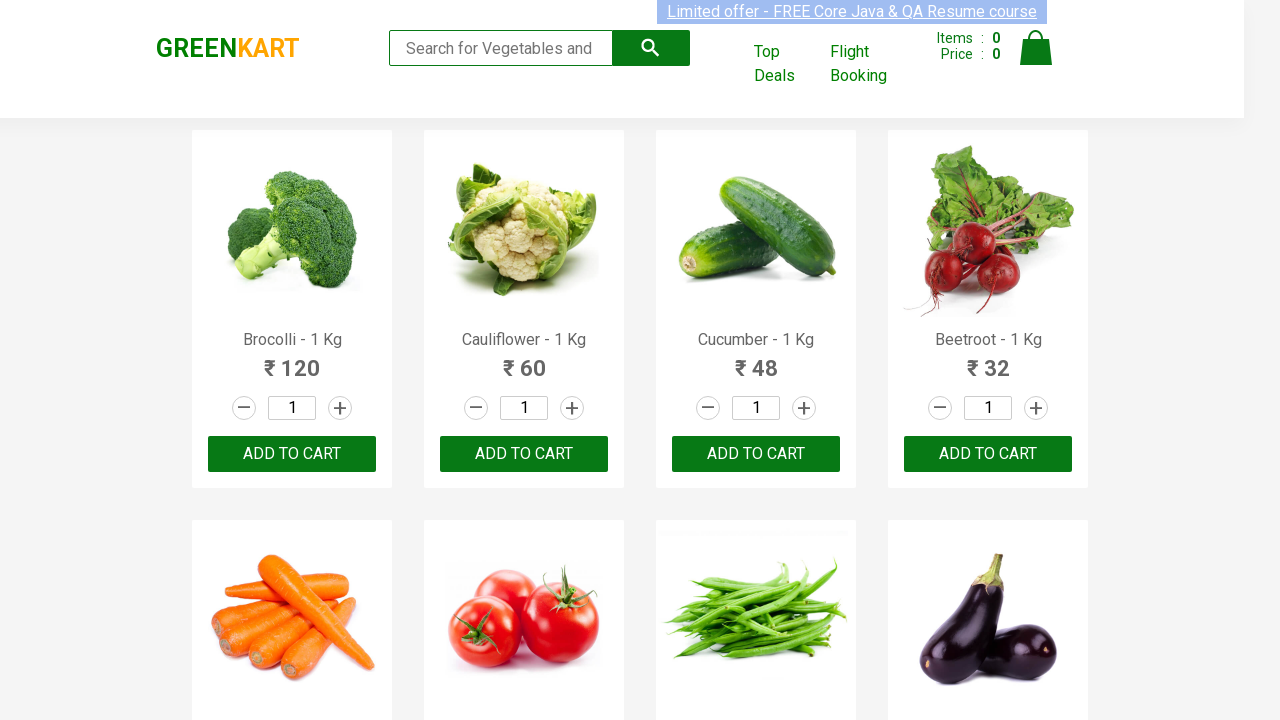

Extracted product name: Brocolli
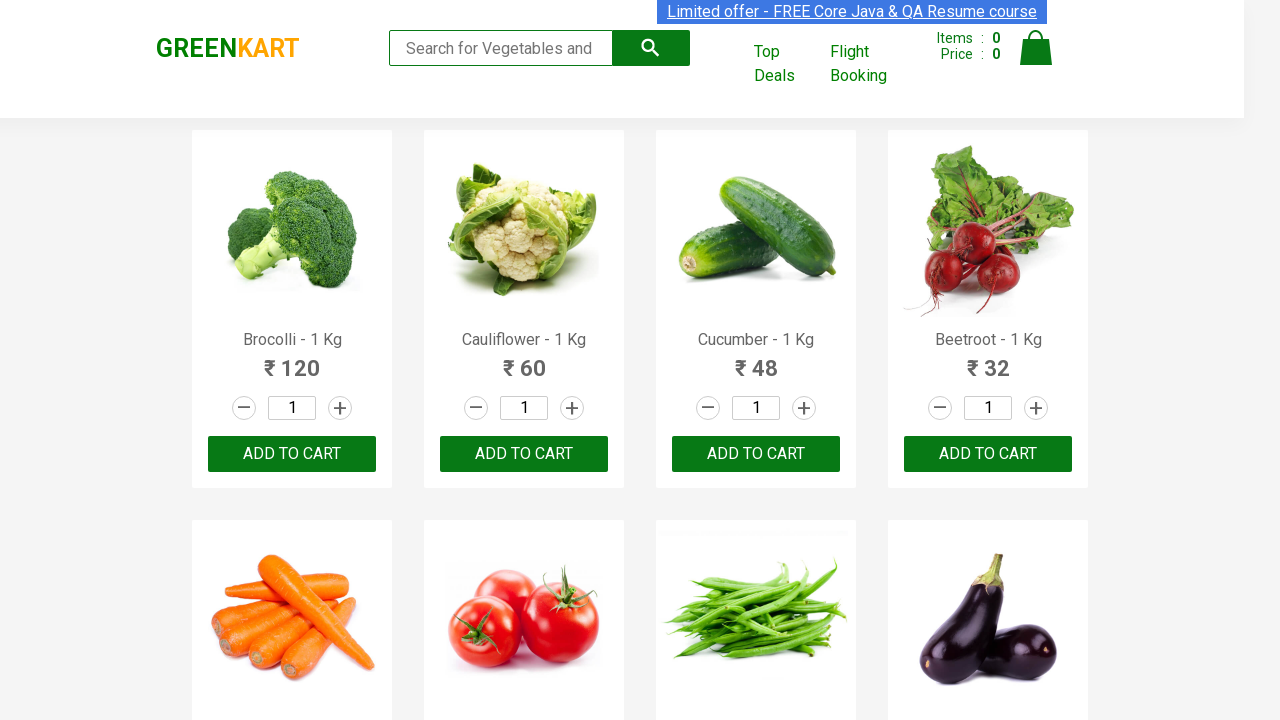

Clicked 'Add to Cart' button for Brocolli at (292, 454) on xpath=//div[@class='product-action']/button >> nth=0
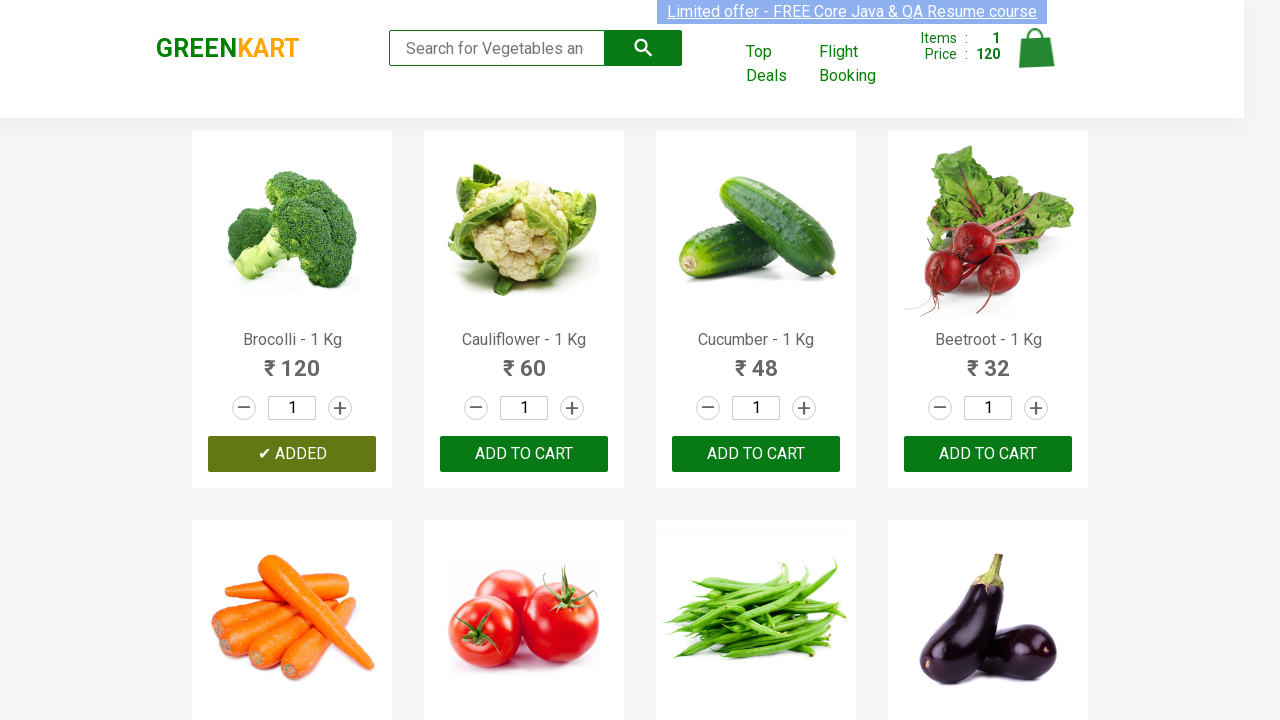

Extracted product name: Cauliflower
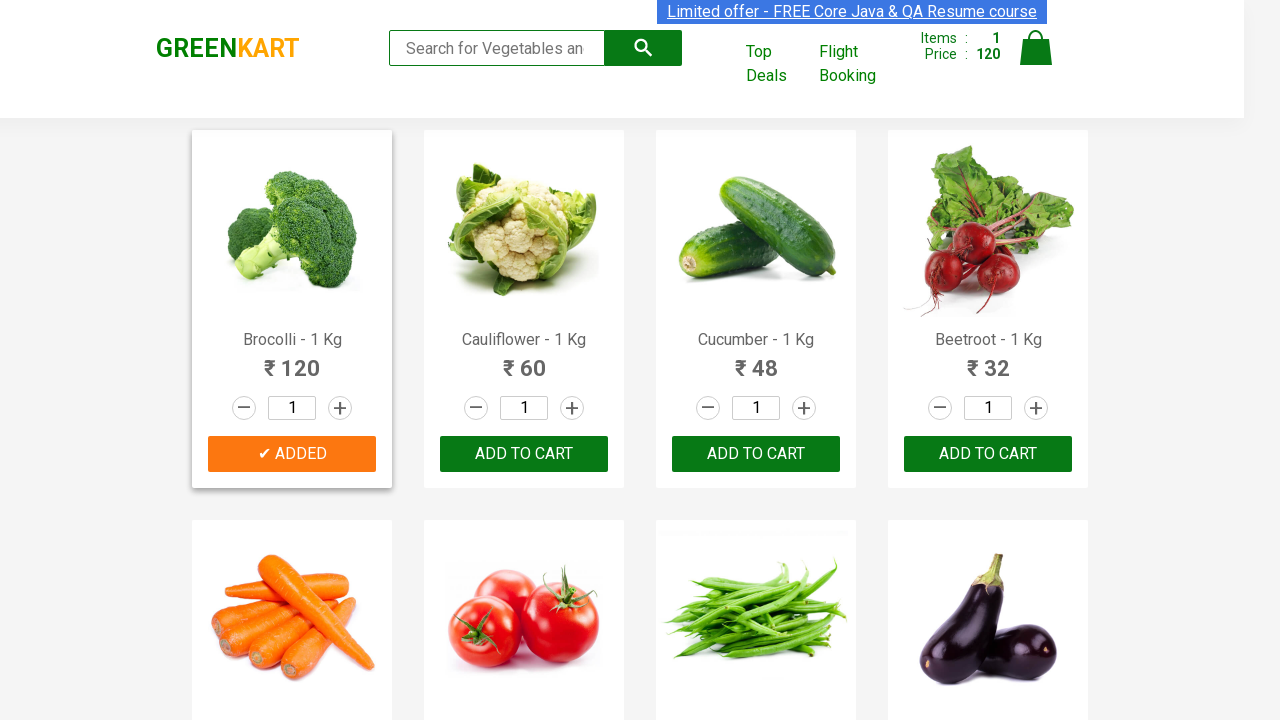

Extracted product name: Cucumber
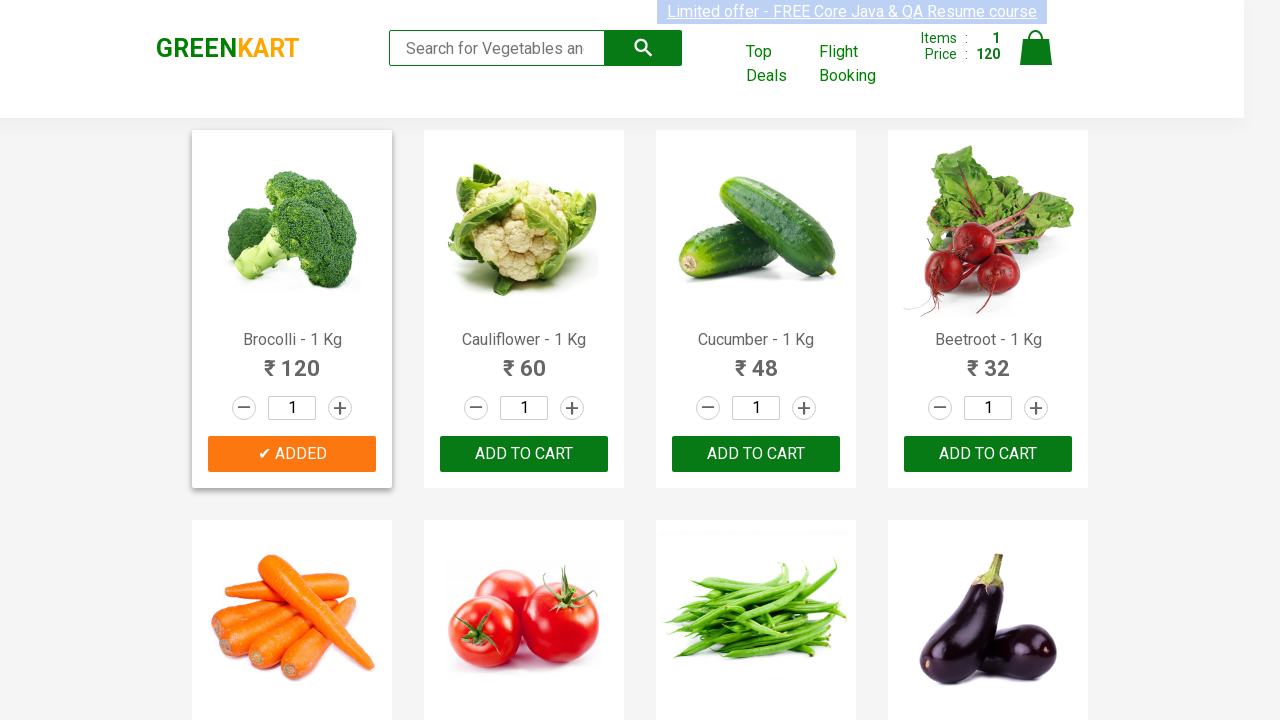

Clicked 'Add to Cart' button for Cucumber at (756, 454) on xpath=//div[@class='product-action']/button >> nth=2
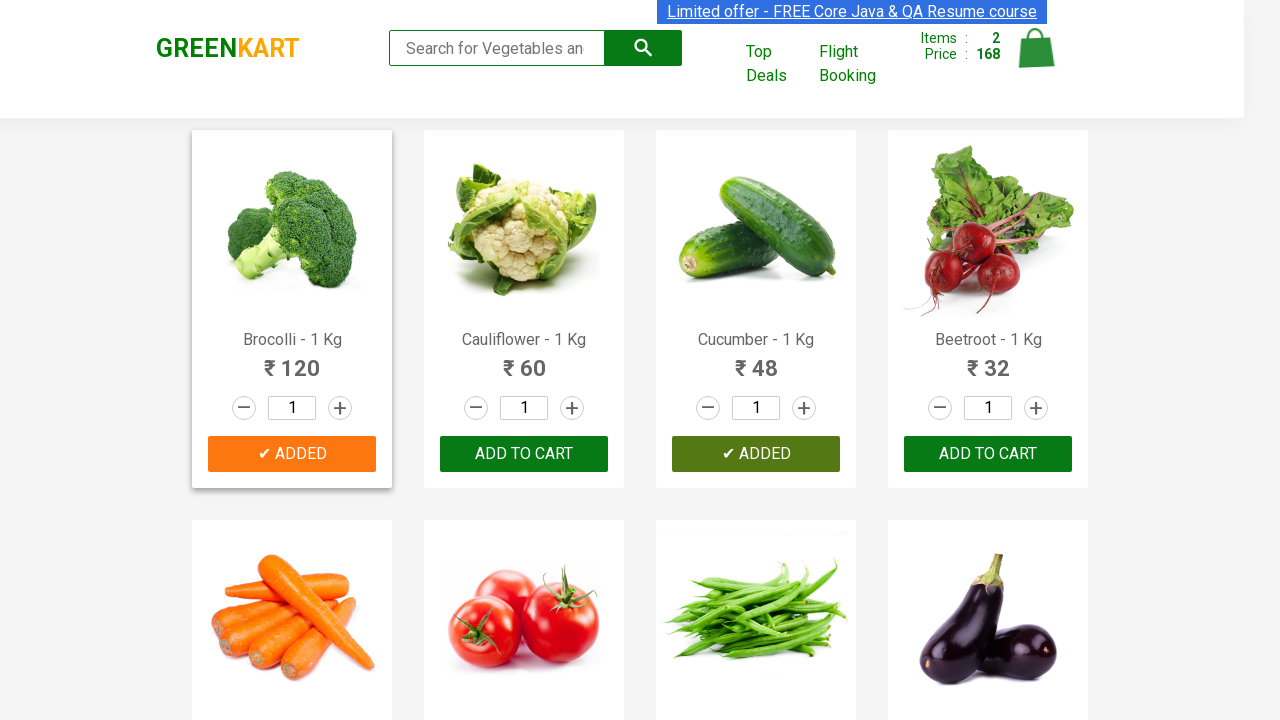

Verified cart information is visible on the page
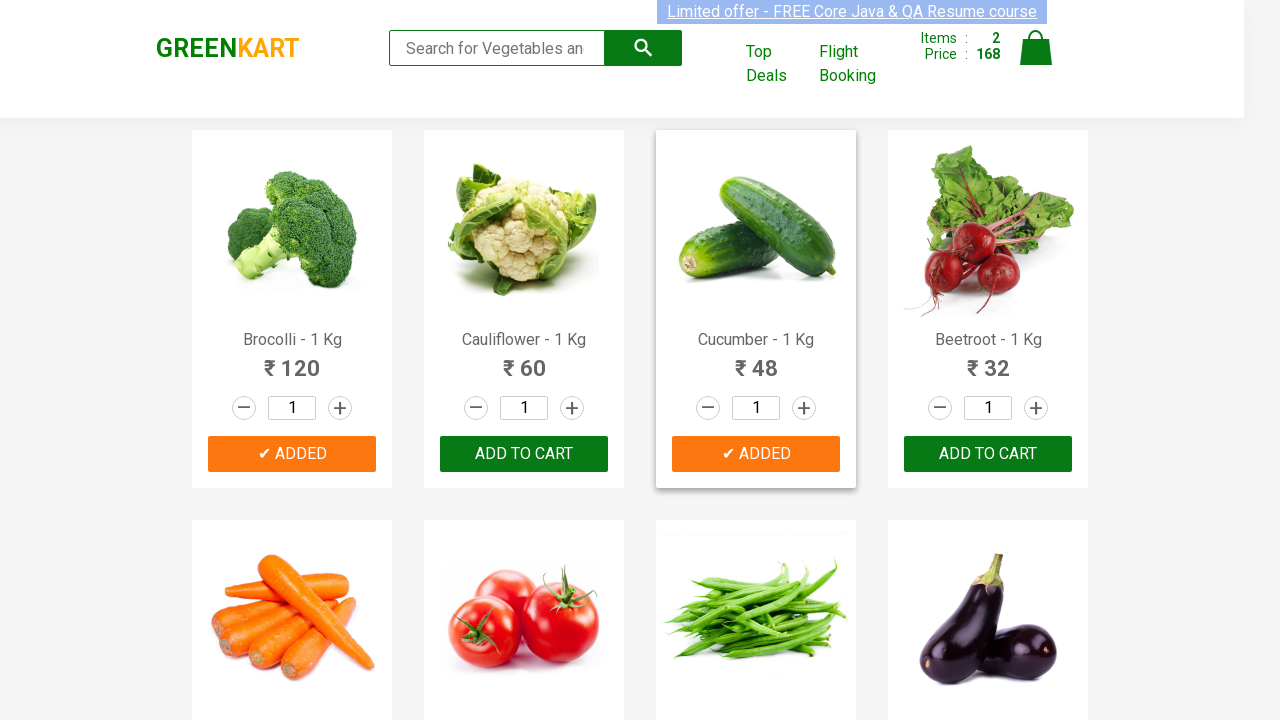

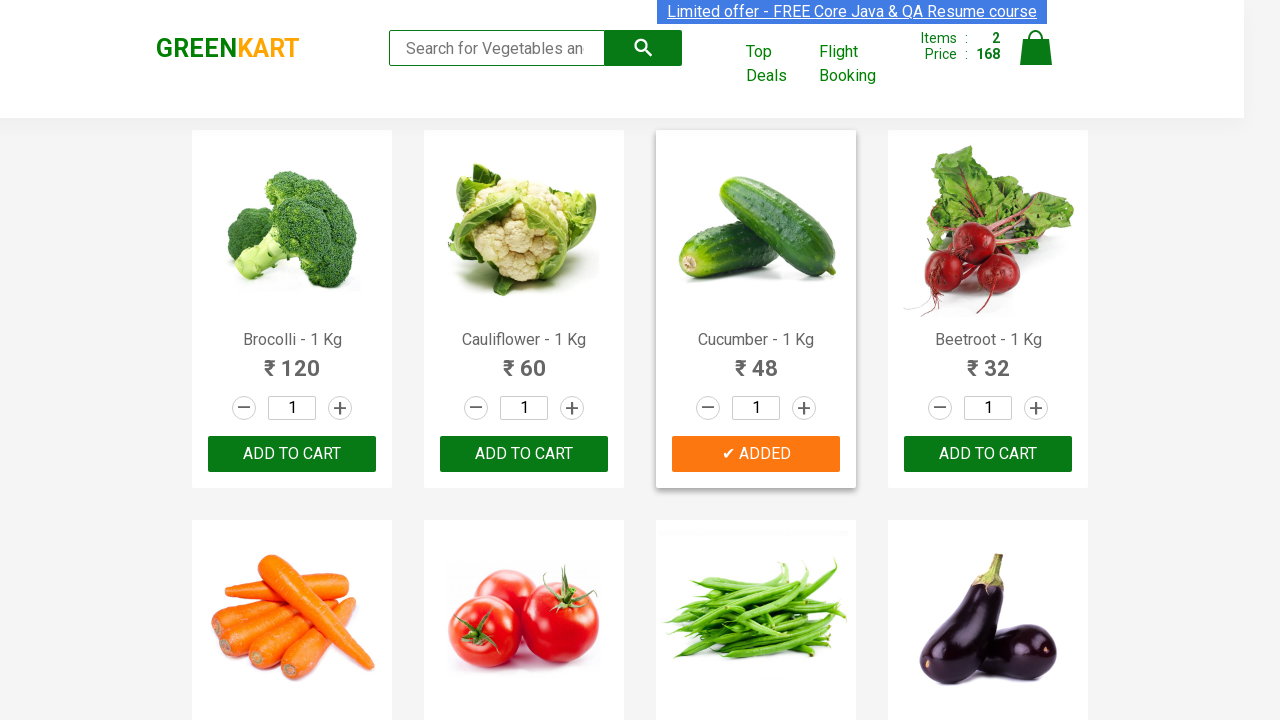